Opens multiple browser tabs using JavaScript executor and iterates through them to print window handles and titles

Starting URL: https://www.youtube.com

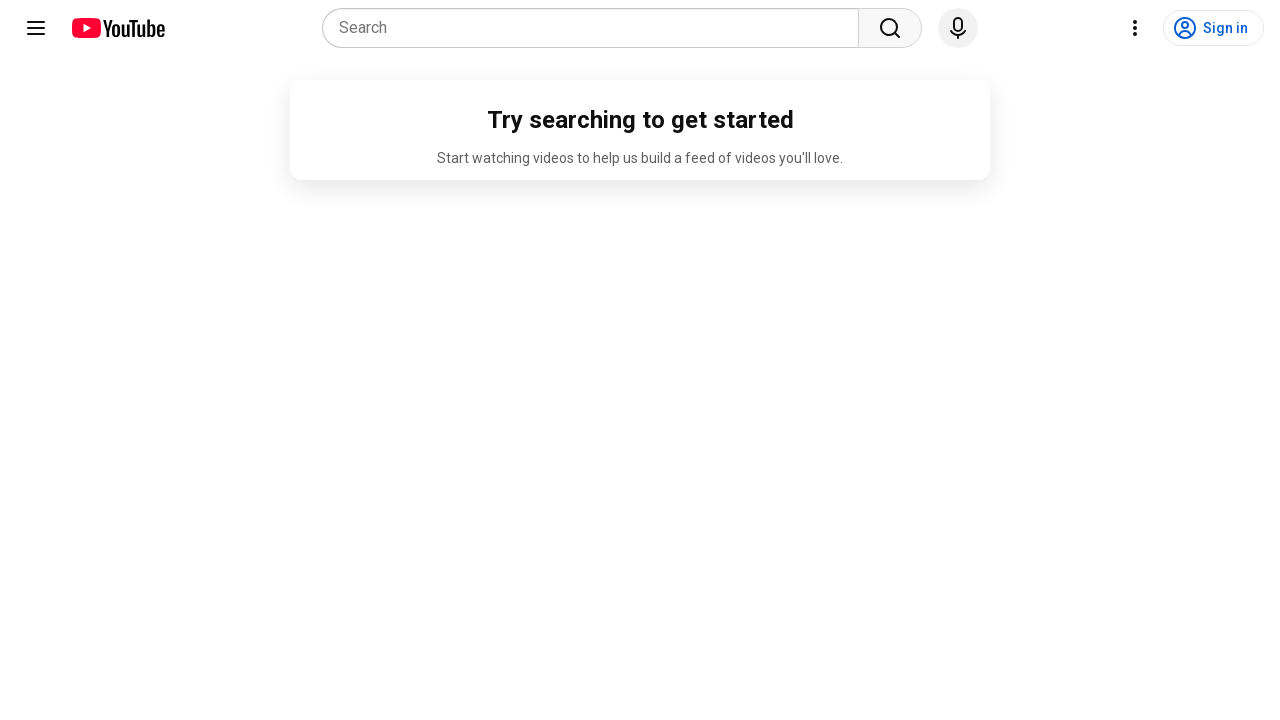

Opened Google in a new tab using JavaScript
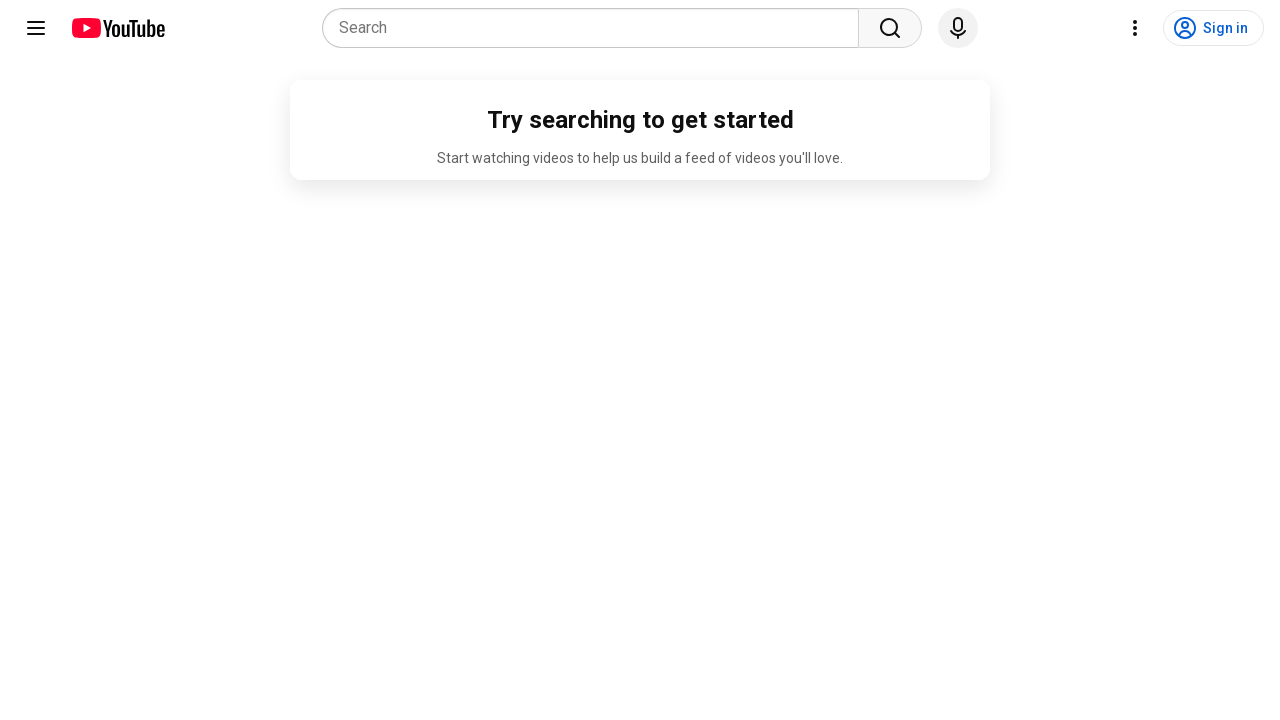

Opened Facebook in a new tab using JavaScript
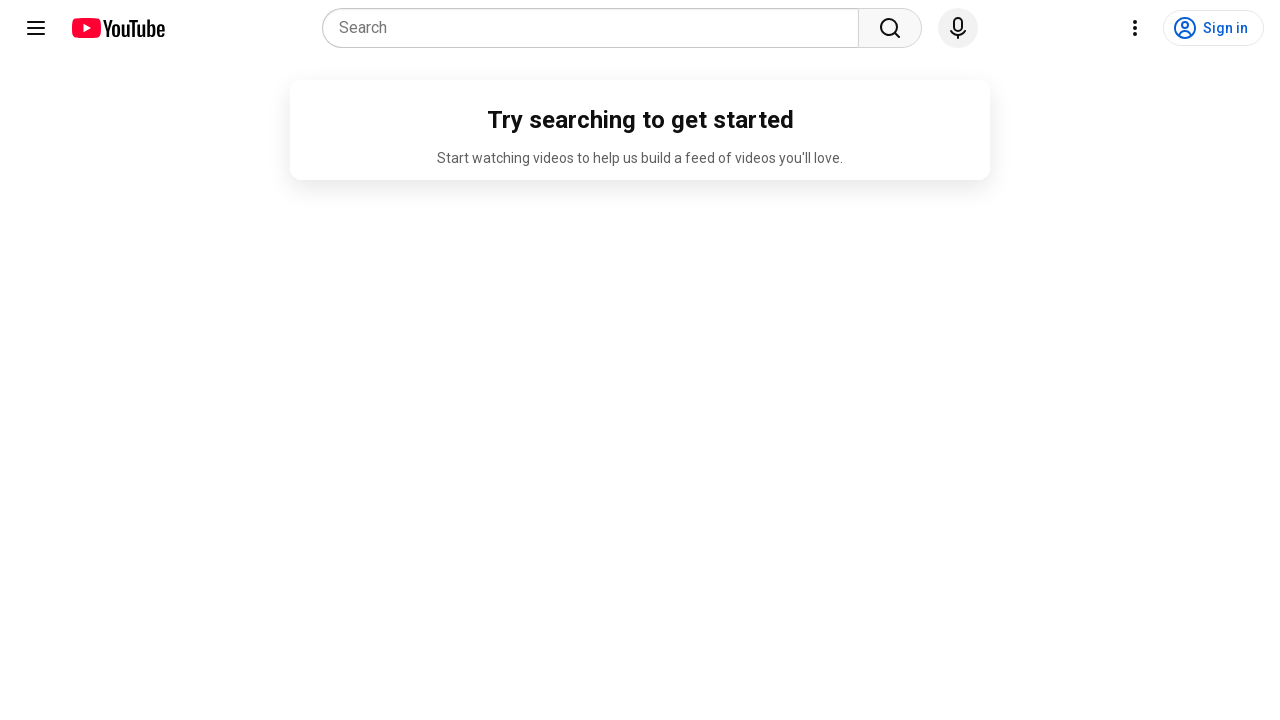

Retrieved all open pages/tabs
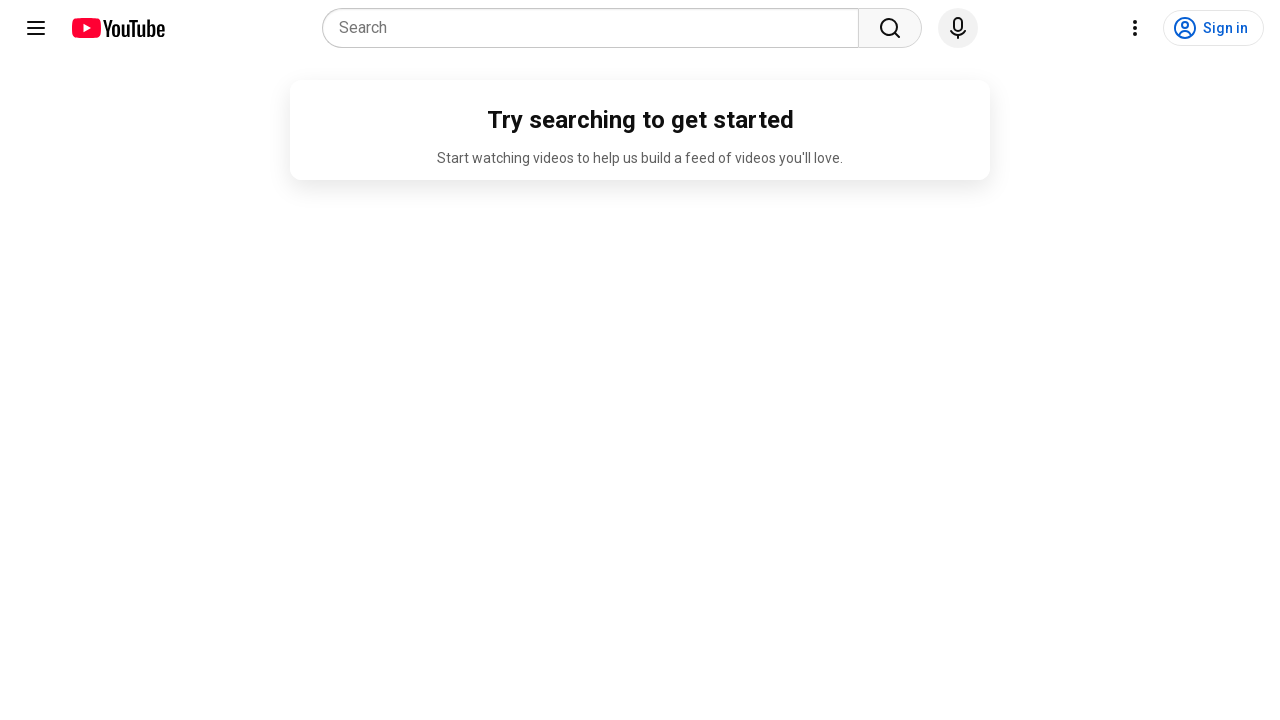

Brought page to front: YouTube
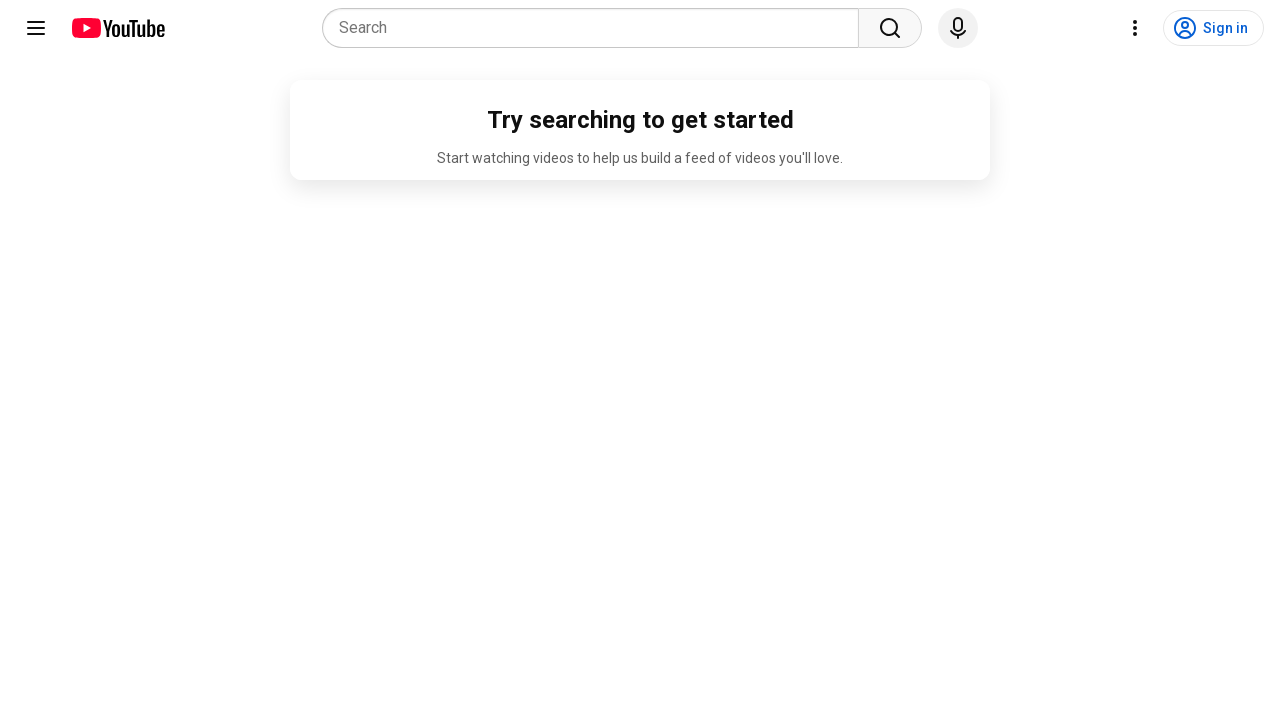

Printed page title: YouTube
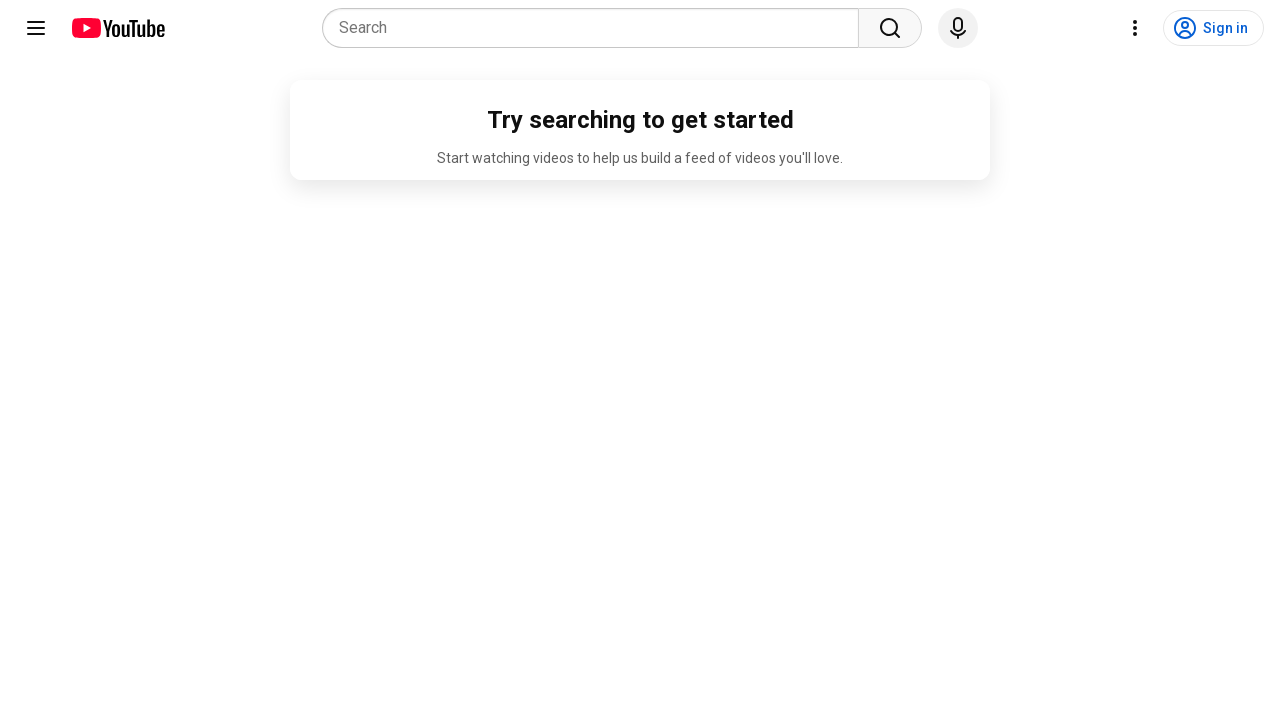

Brought page to front: 
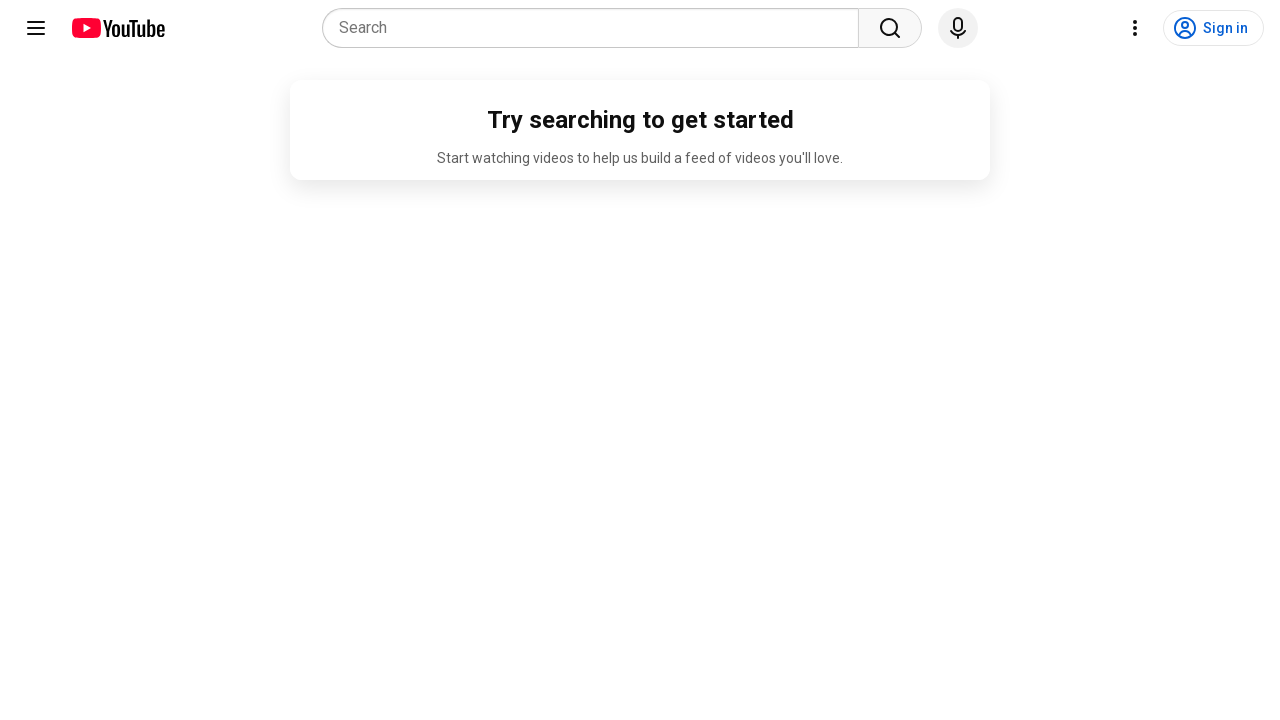

Printed page title: 
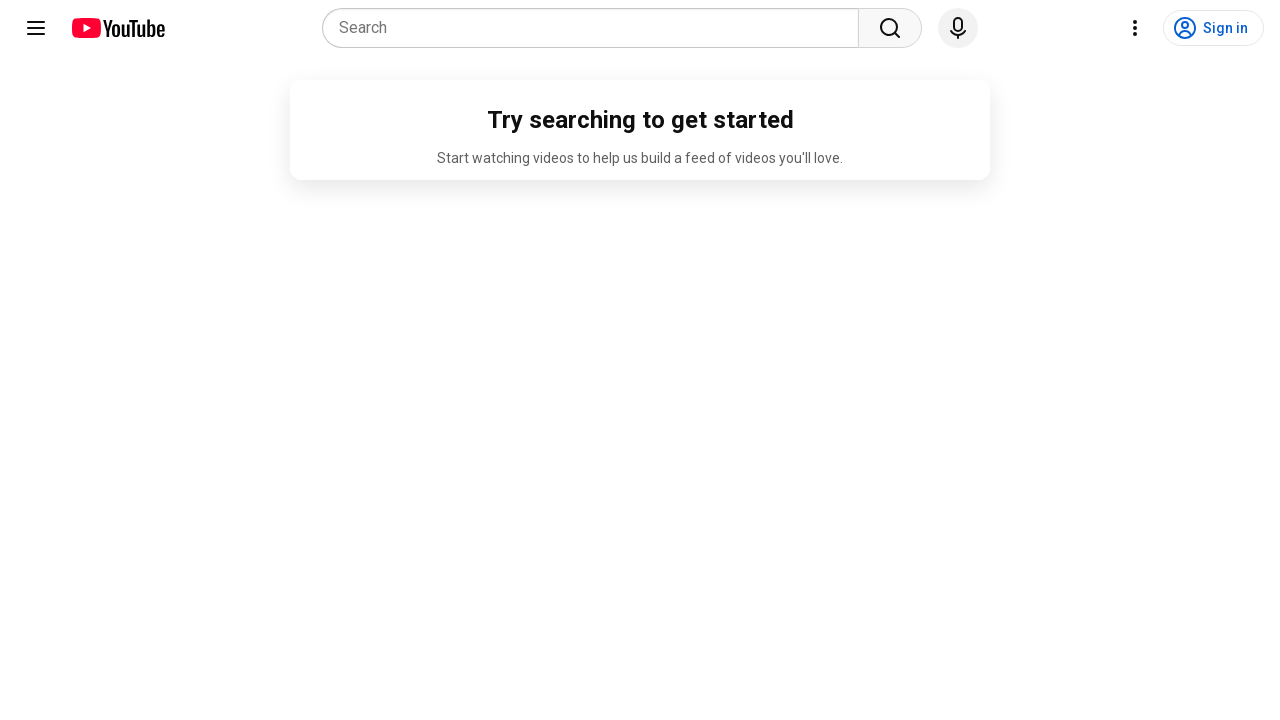

Brought page to front: 
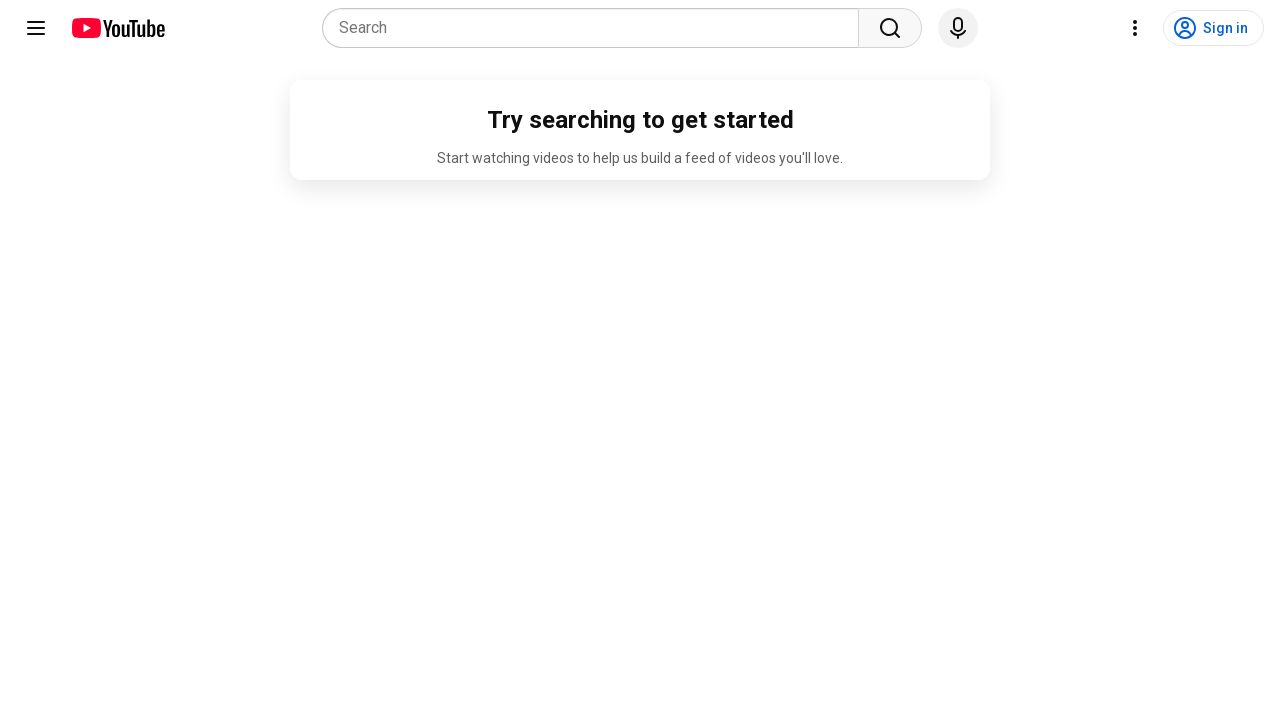

Printed page title: 
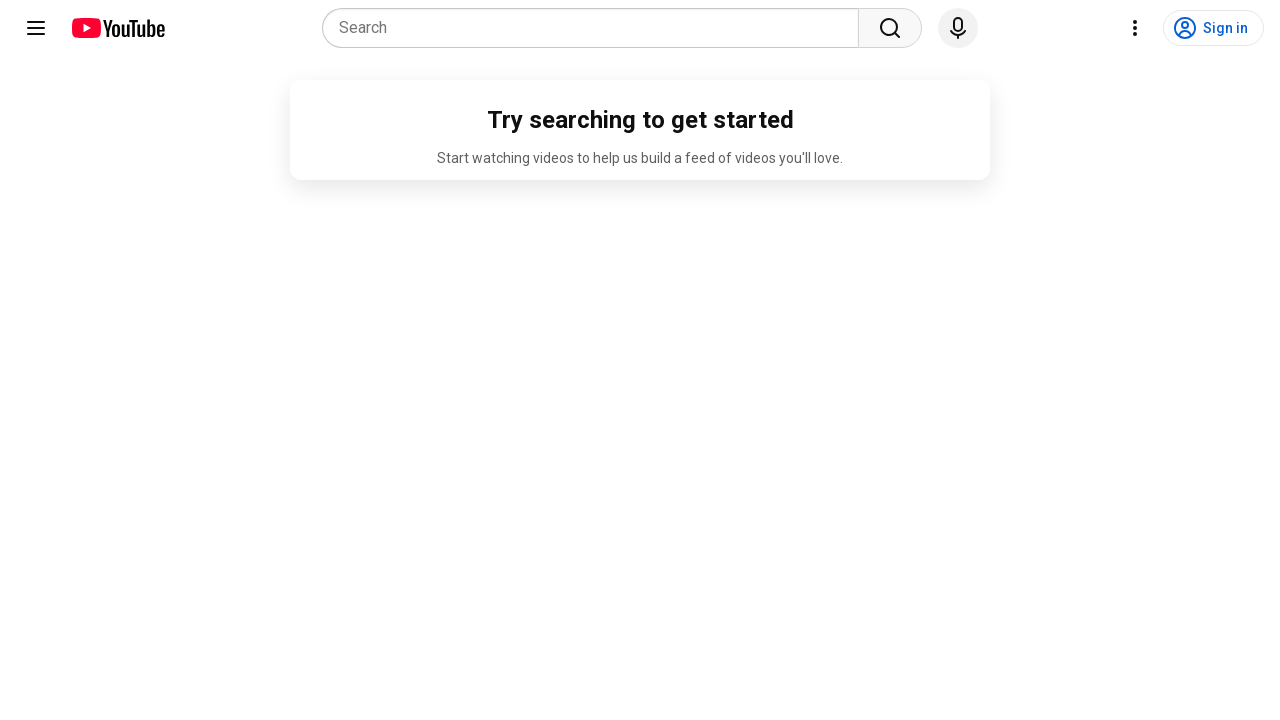

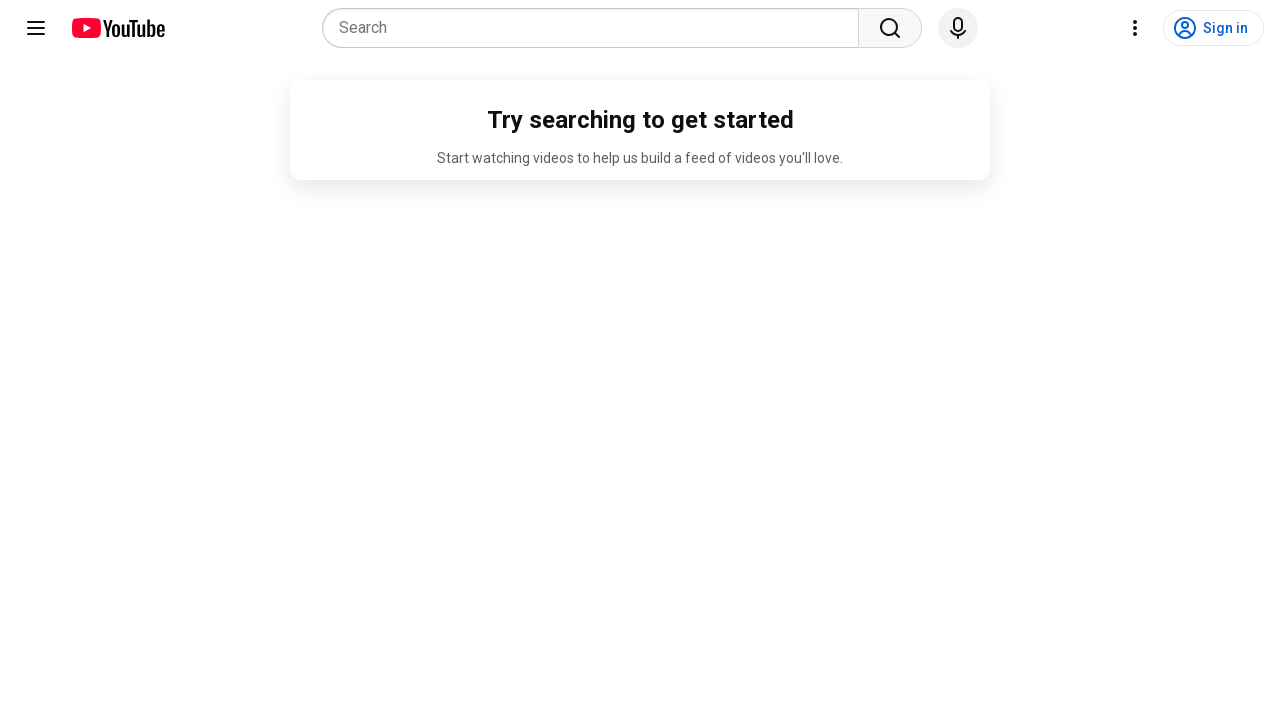